Navigates to ProShares ETF listing pages (strategic ETFs and leveraged/inverse ETFs) and verifies that the ETF tables load correctly on each page.

Starting URL: https://www.proshares.com/our-etfs/find-strategic-etfs

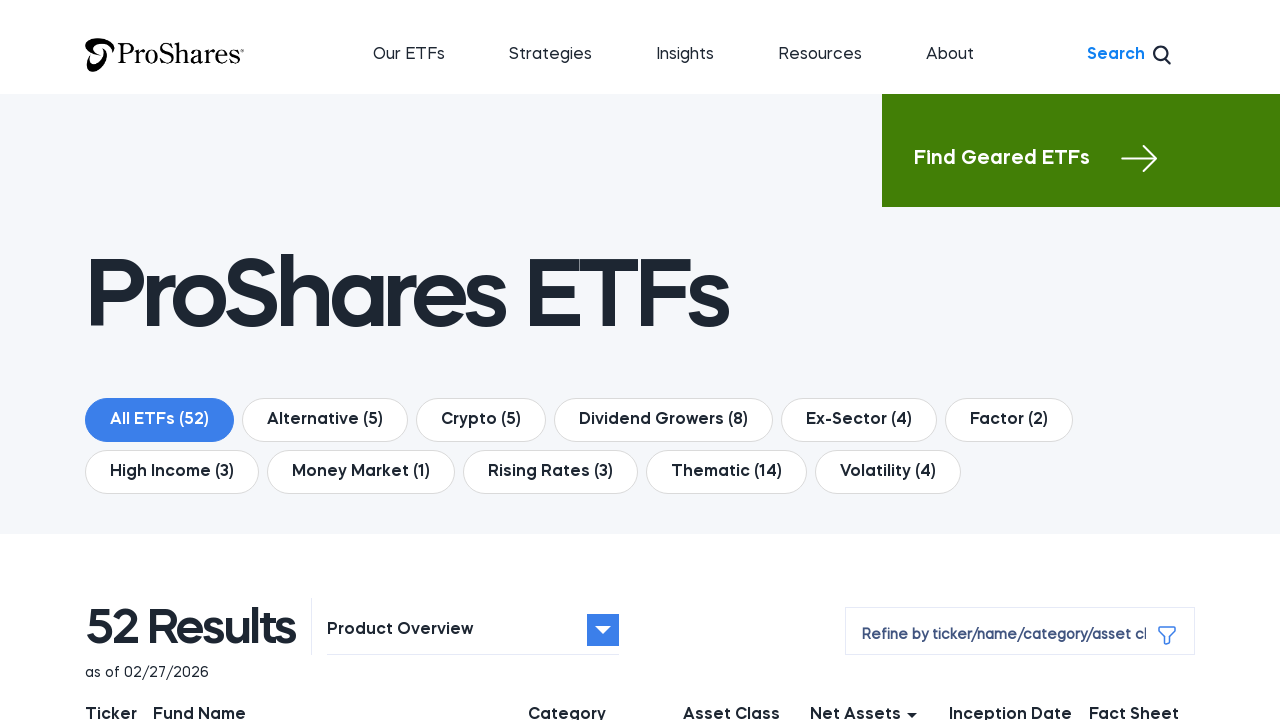

Strategic ETFs table became visible
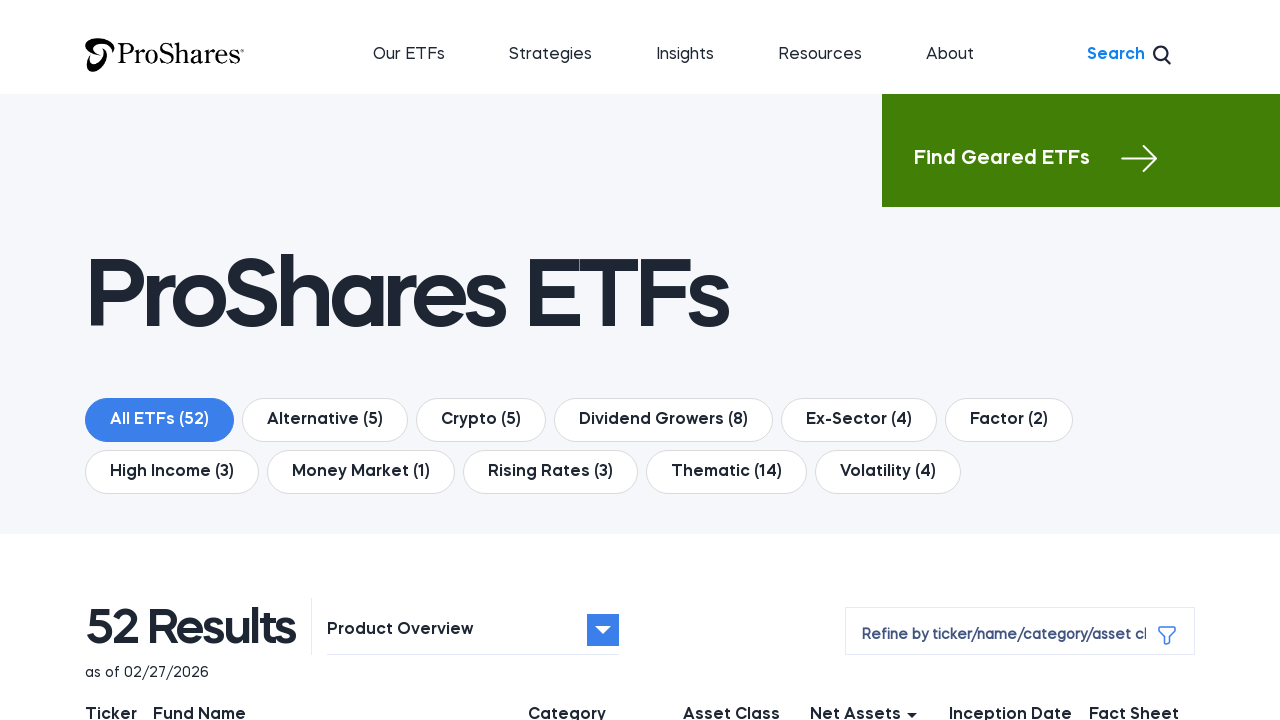

Strategic ETFs table rows loaded
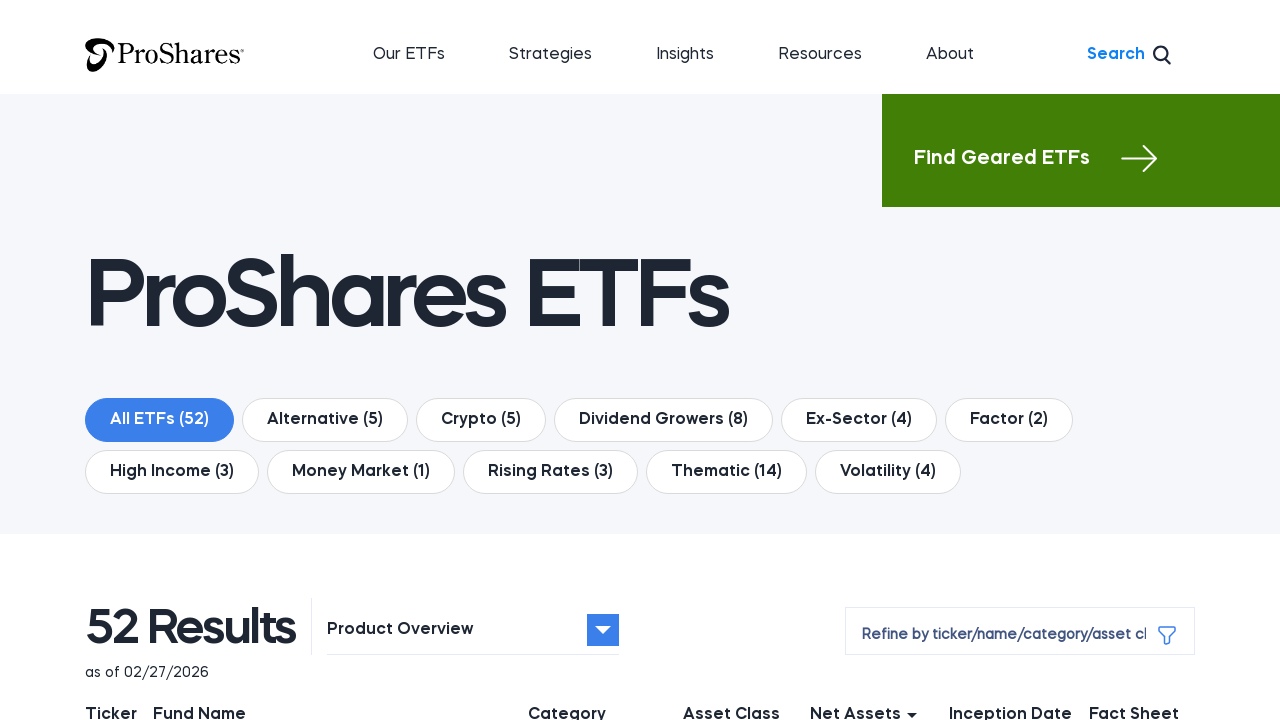

Navigated to leveraged and inverse ETFs page
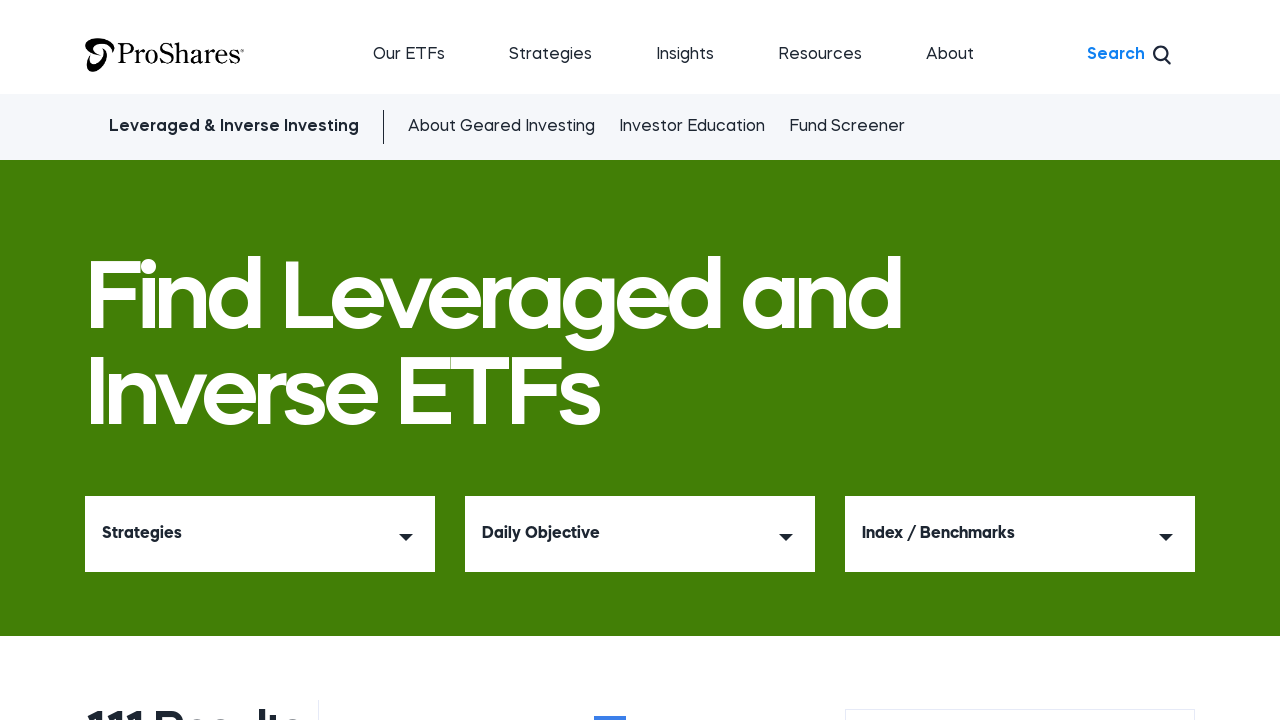

Leveraged and inverse ETFs table became visible
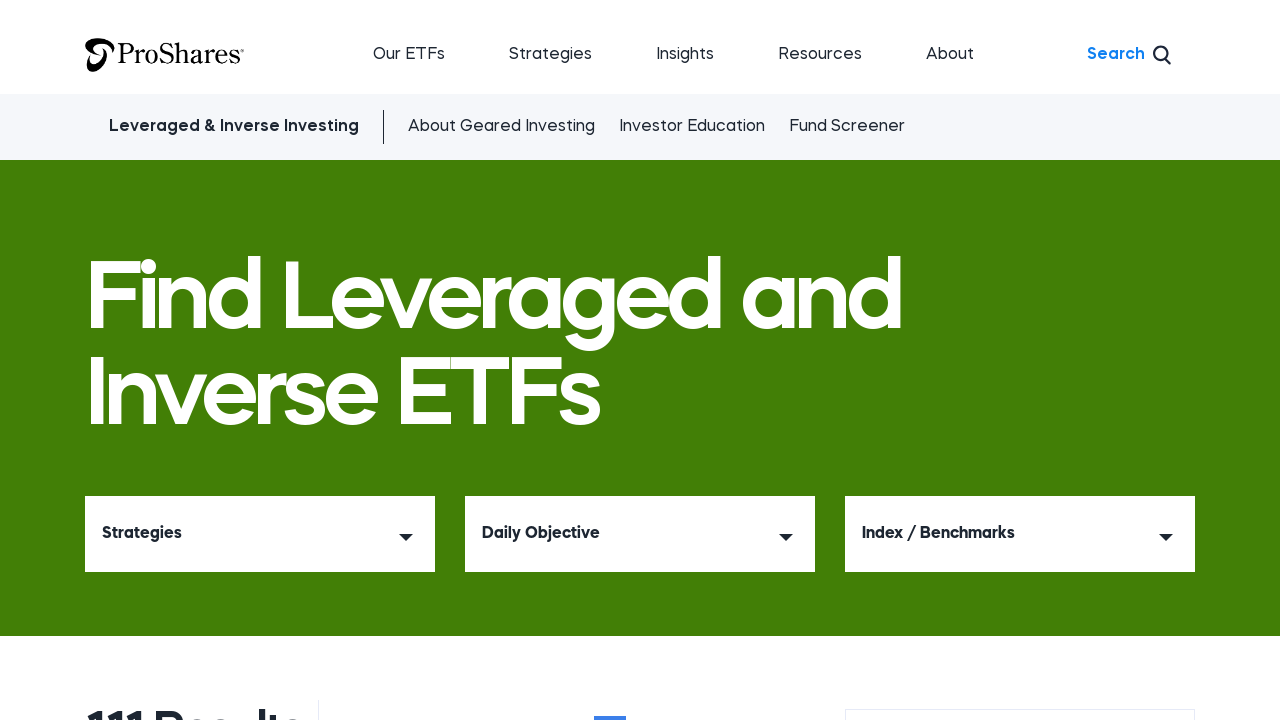

Leveraged and inverse ETFs table rows loaded
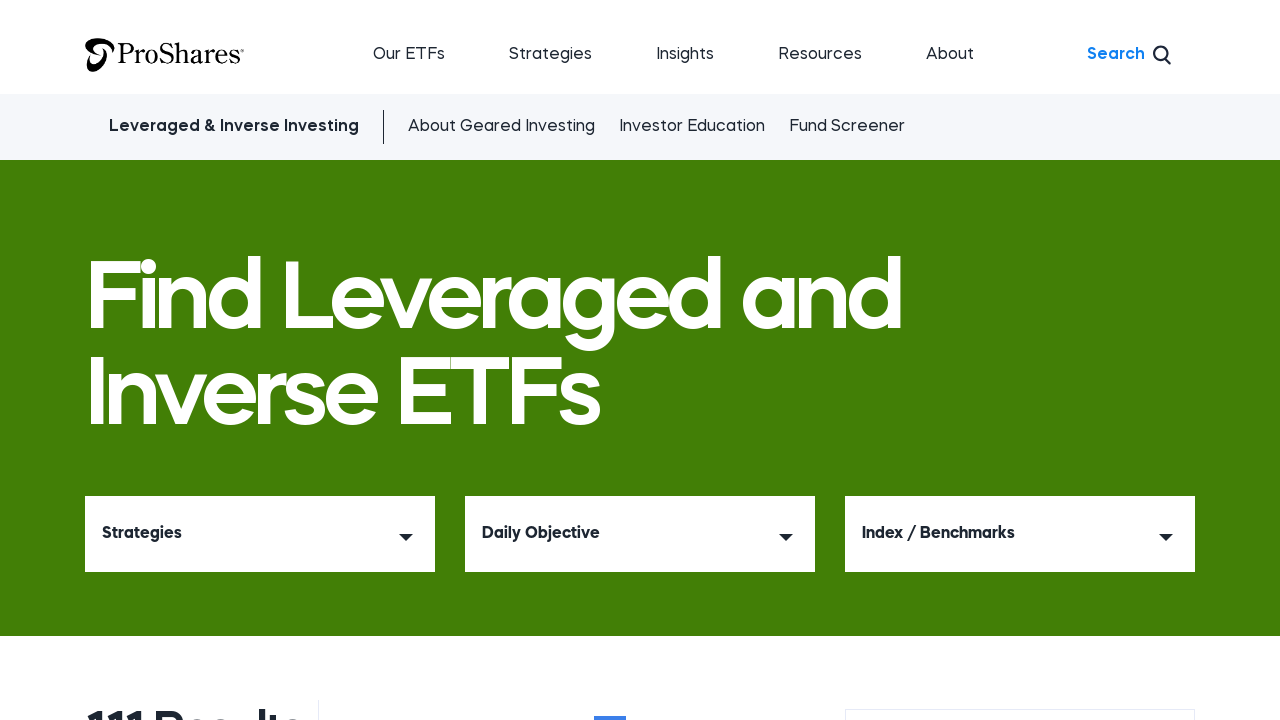

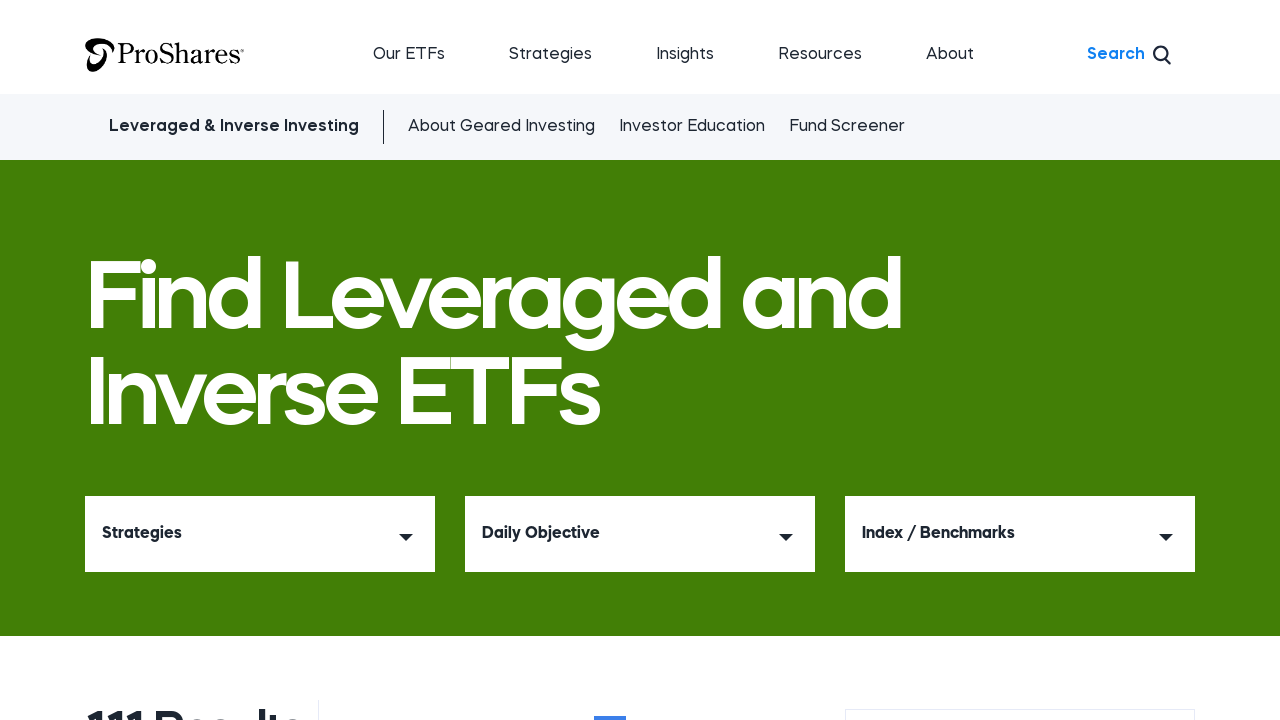